Tests responsive design by setting viewport to mobile dimensions (600x1000) and verifying that the navbar toggler icon is displayed

Starting URL: https://rahulshettyacademy.com/angularAppdemo/

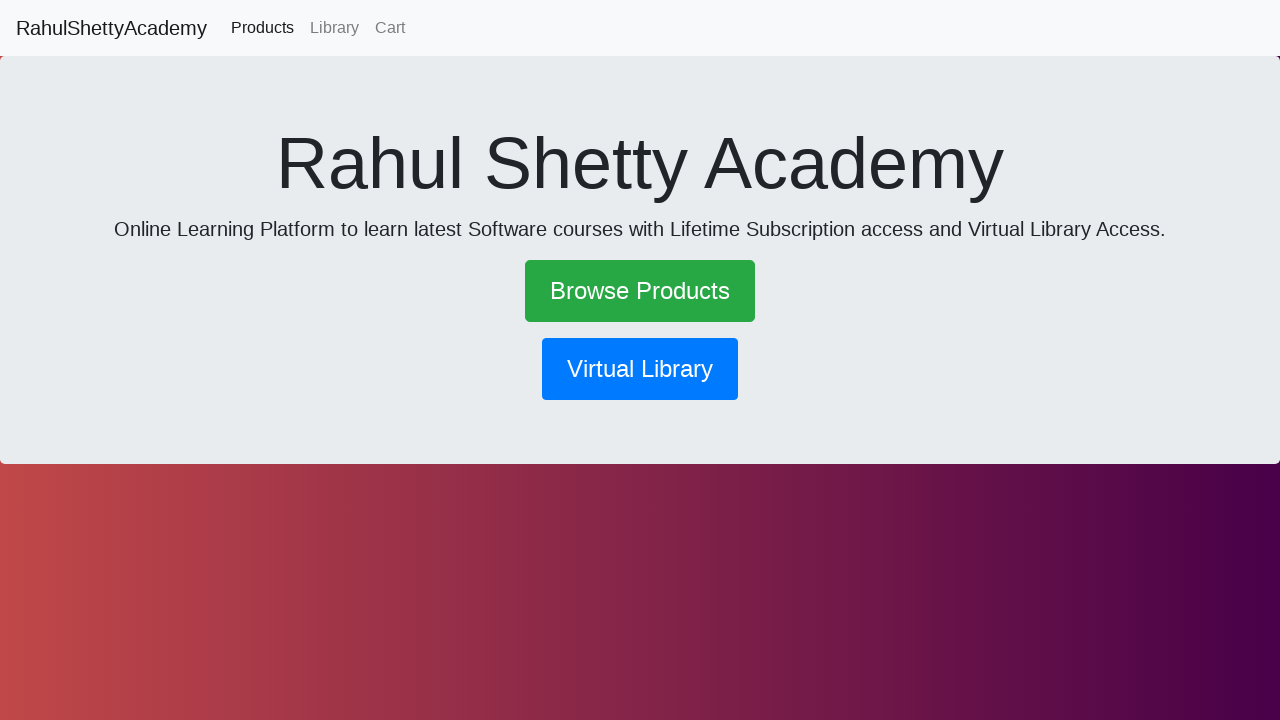

Set viewport to mobile dimensions (600x1000)
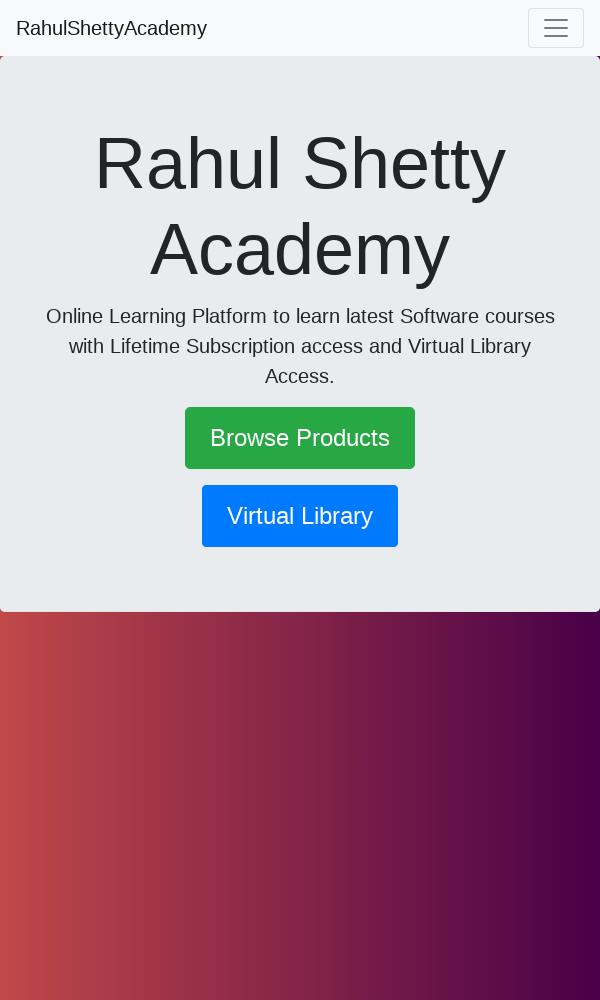

Located navbar toggler icon element
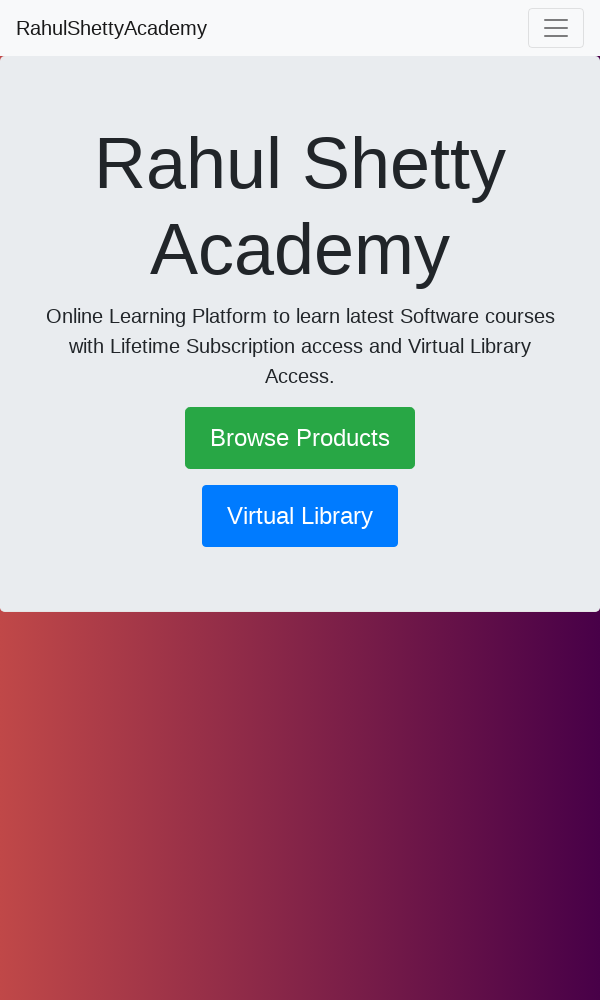

Verified navbar toggler icon is visible in mobile view
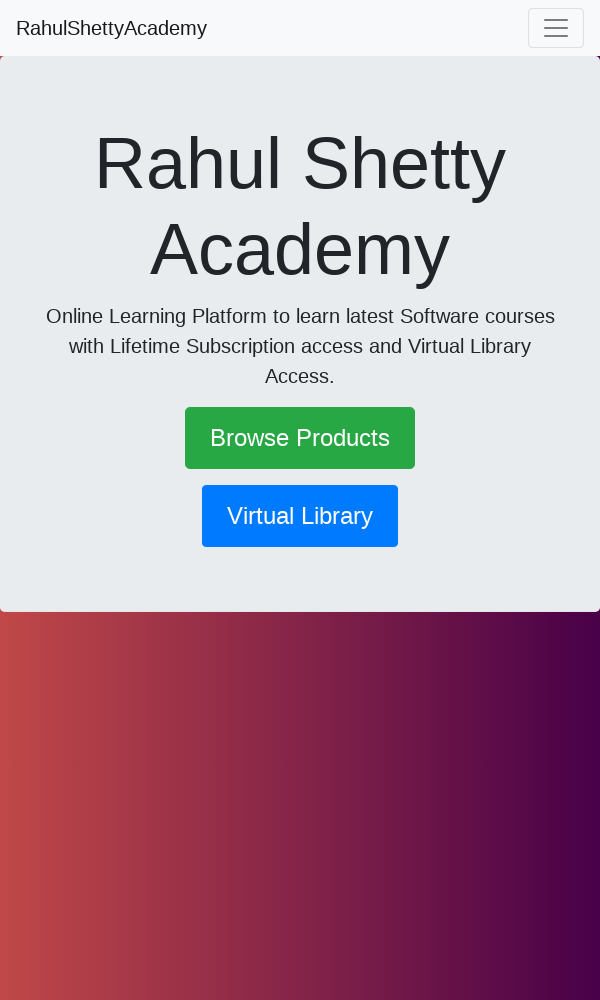

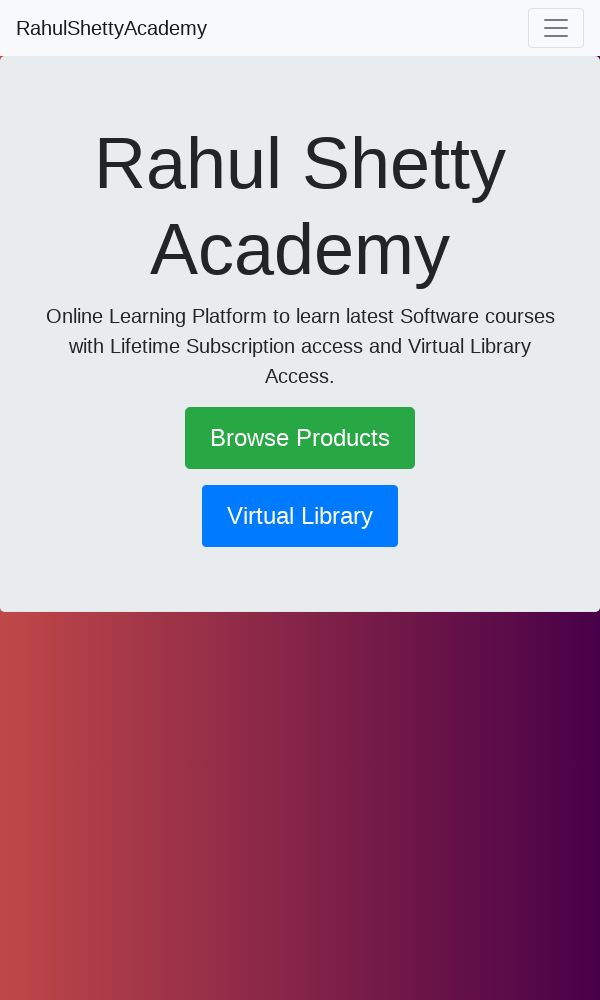